Tests confirm dialog by dismissing/canceling it and verifying the result message

Starting URL: https://demoqa.com/alerts

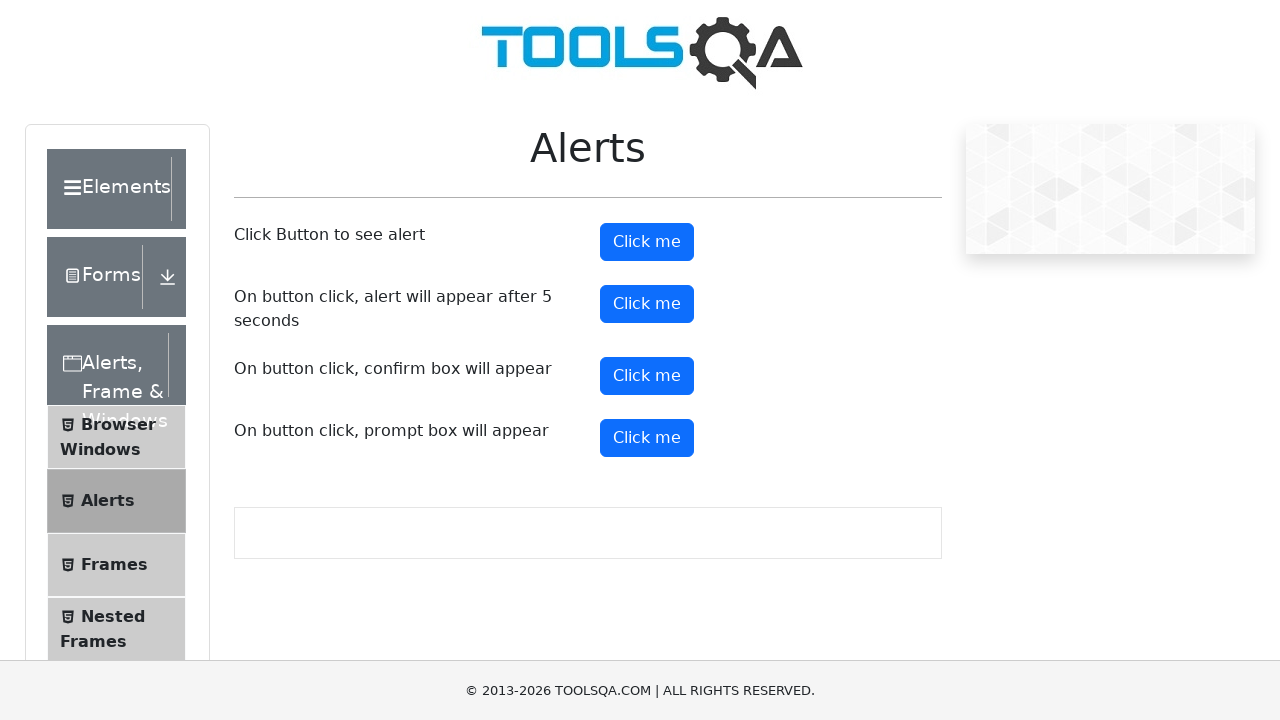

Set up dialog handler to dismiss/cancel confirm dialogs
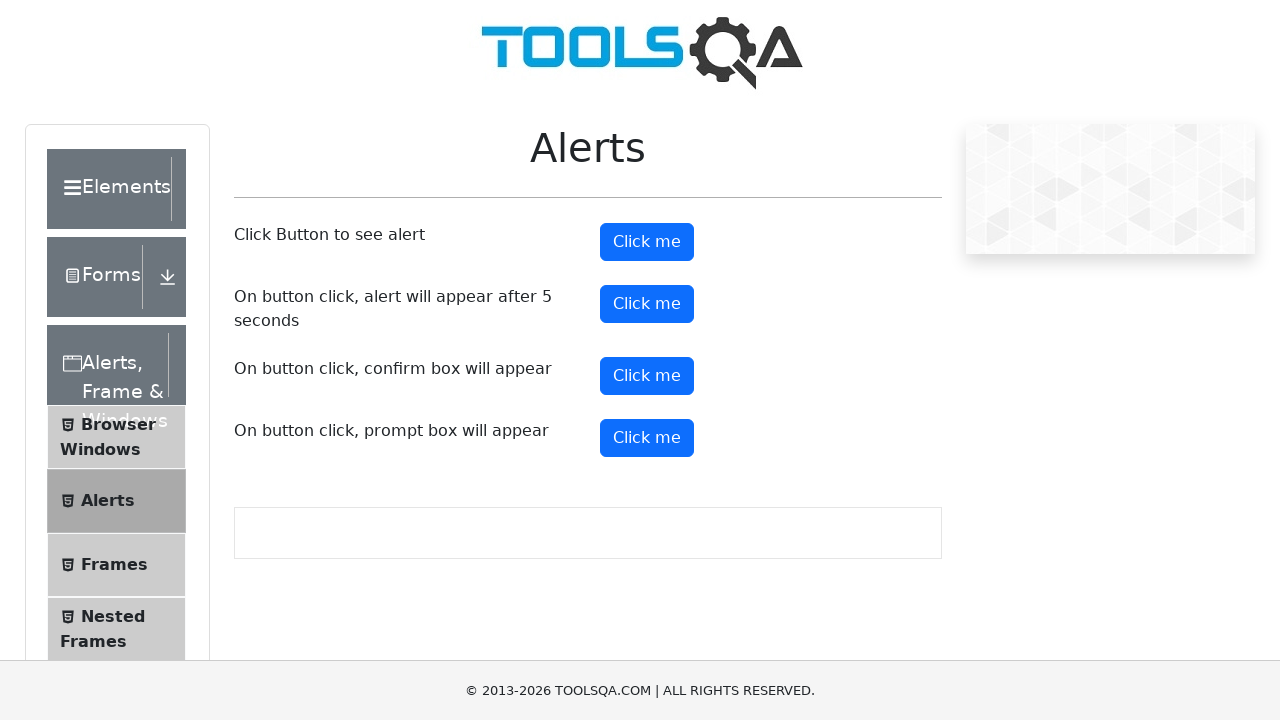

Clicked confirm button to trigger dialog at (647, 376) on #confirmButton
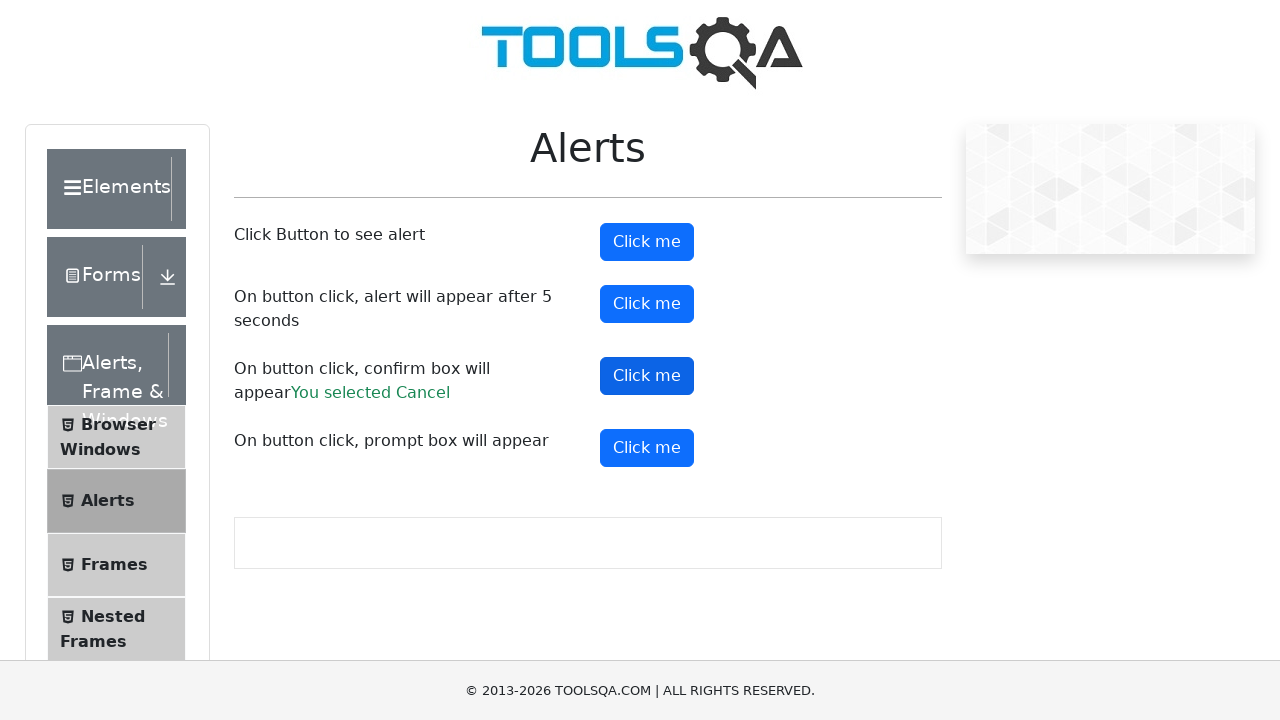

Confirm result message appeared on page
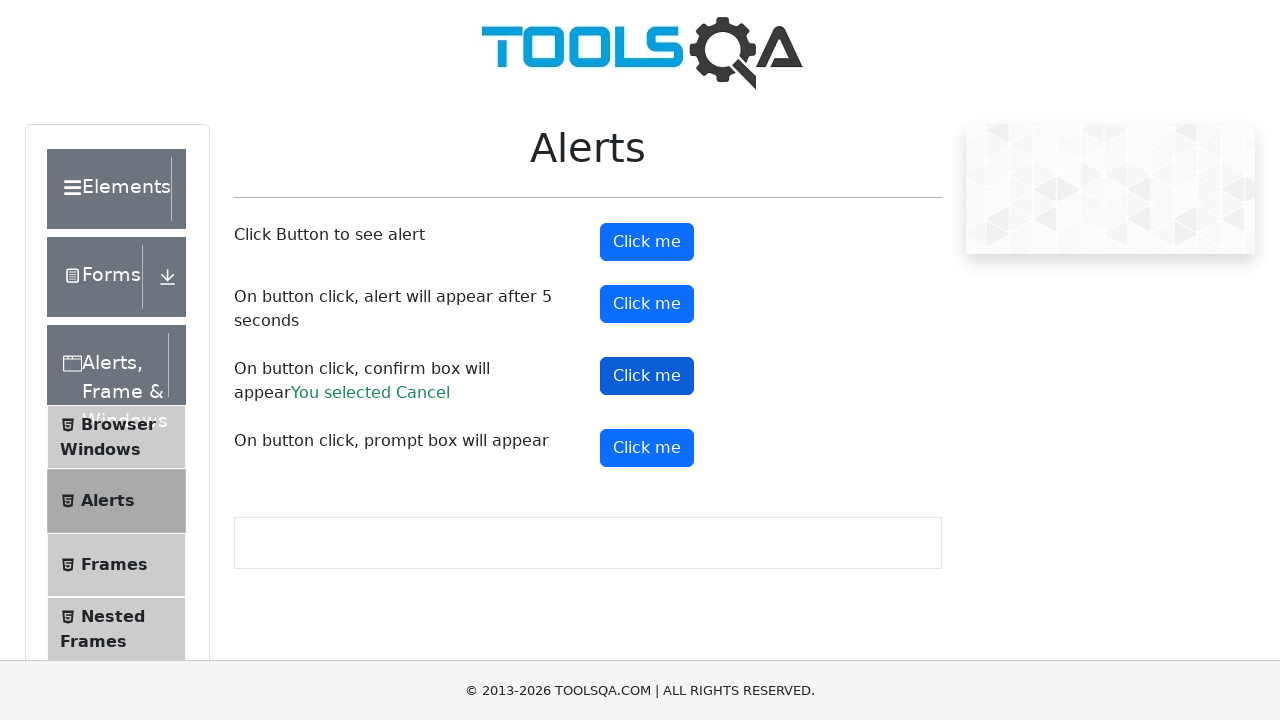

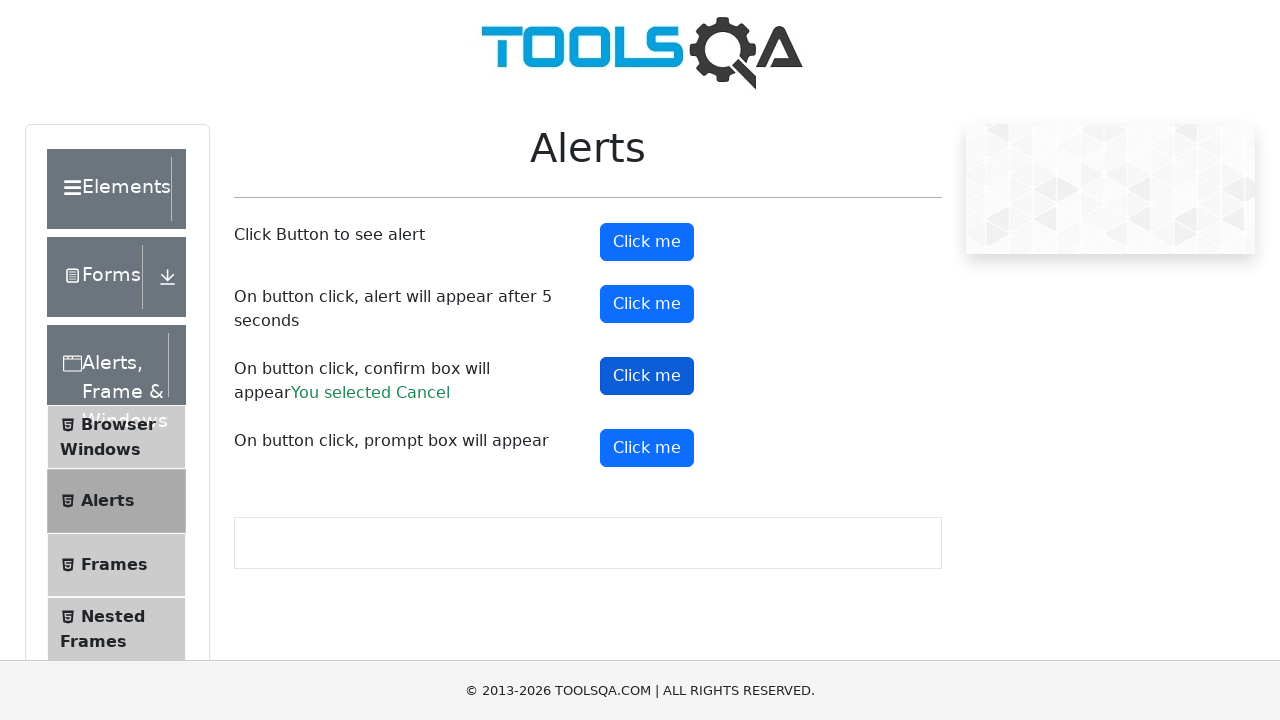